Tests that the complete all checkbox updates its state when individual items are completed or cleared

Starting URL: https://demo.playwright.dev/todomvc

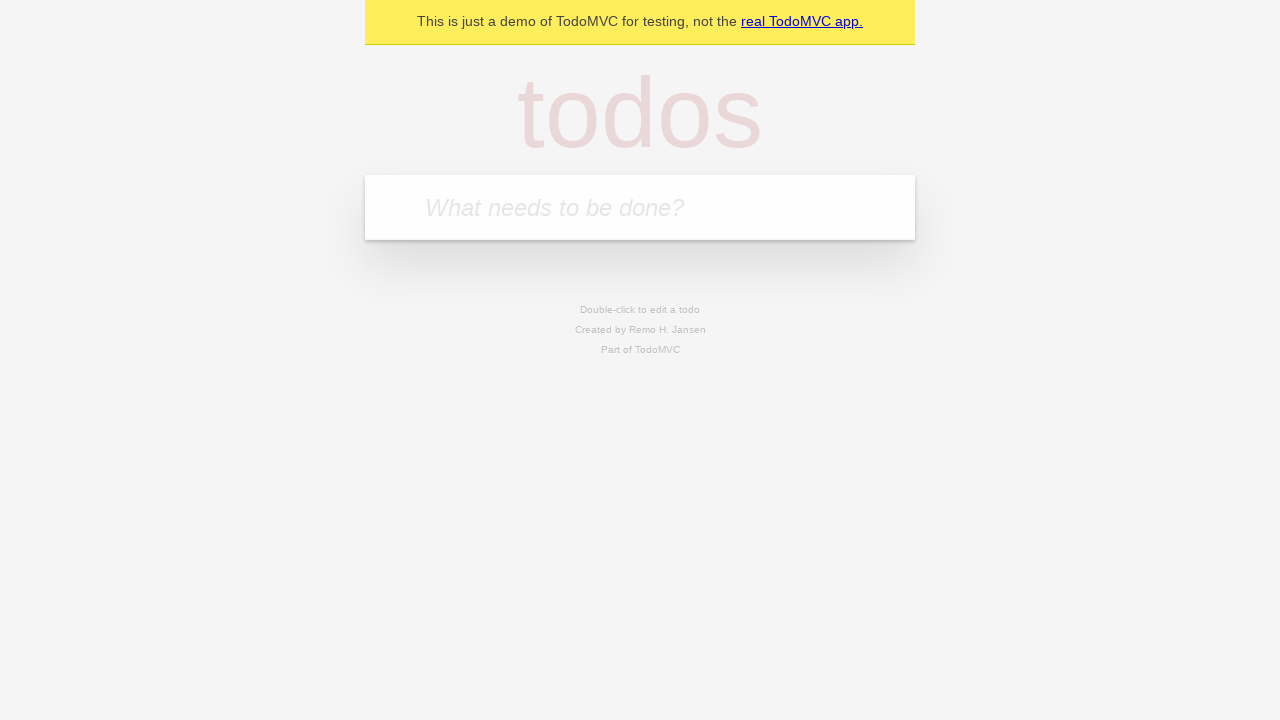

Filled todo input with 'buy some cheese' on internal:attr=[placeholder="What needs to be done?"i]
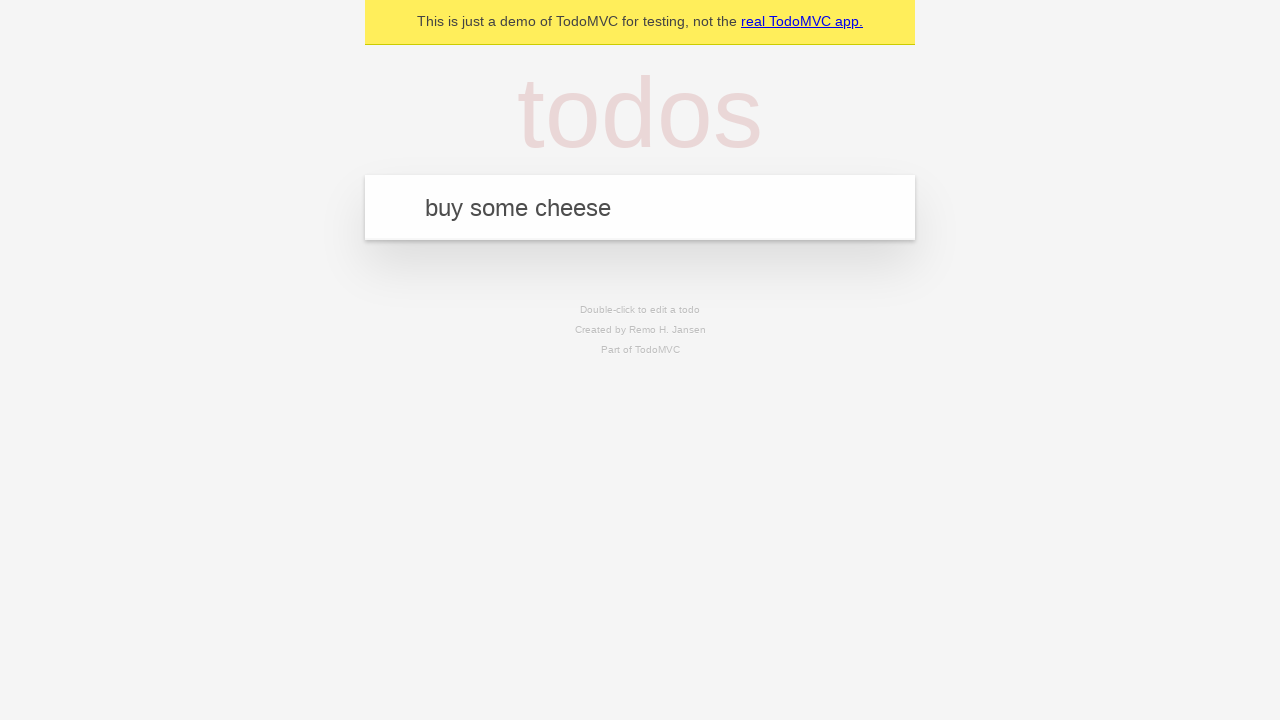

Pressed Enter to add first todo item on internal:attr=[placeholder="What needs to be done?"i]
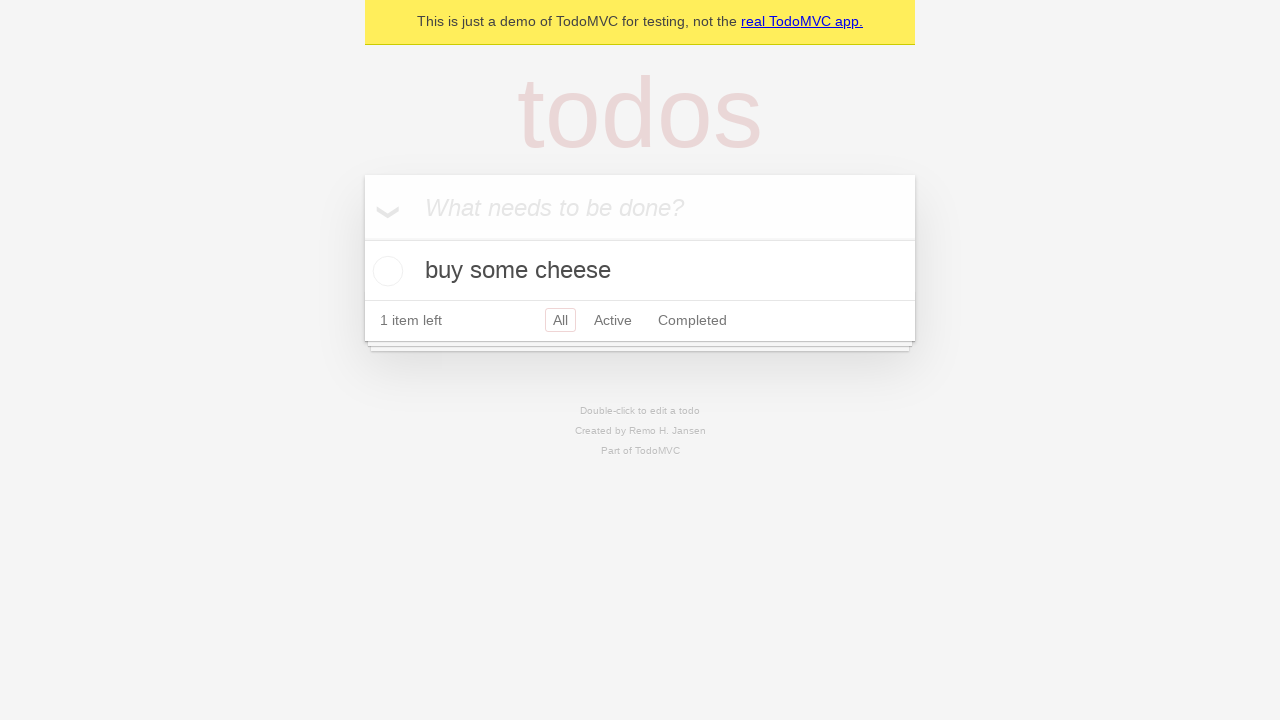

Filled todo input with 'feed the cat' on internal:attr=[placeholder="What needs to be done?"i]
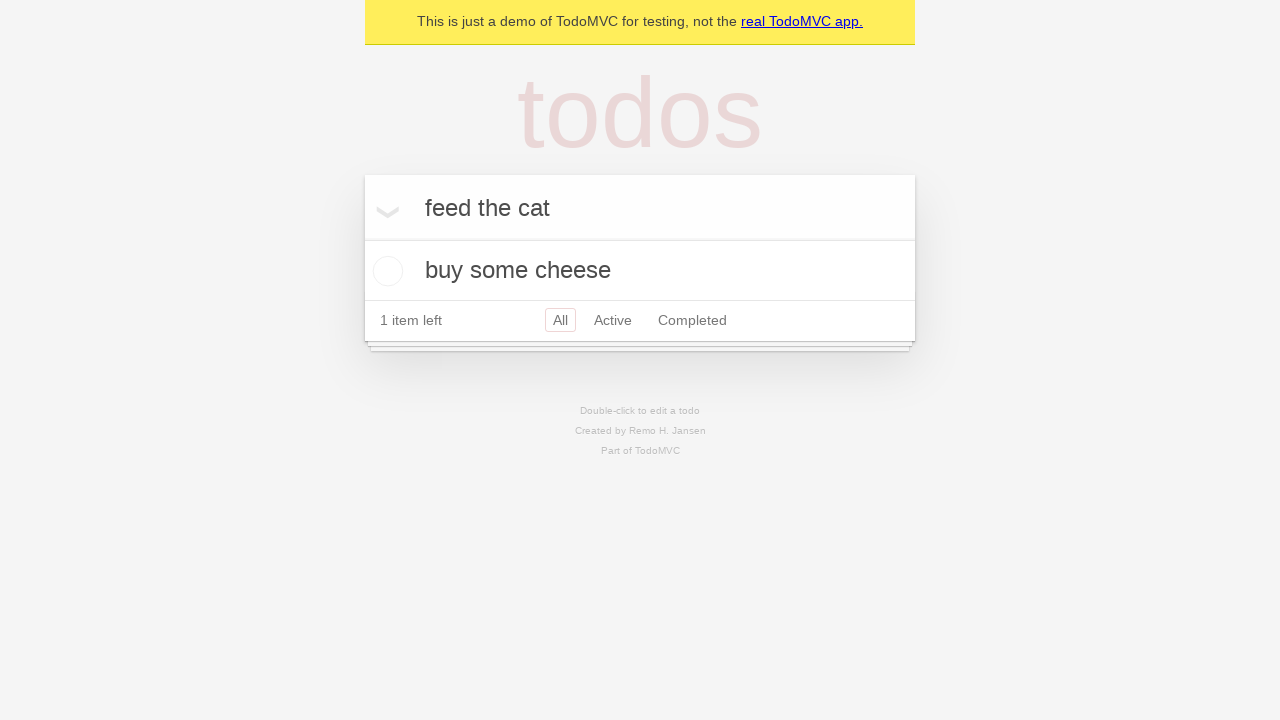

Pressed Enter to add second todo item on internal:attr=[placeholder="What needs to be done?"i]
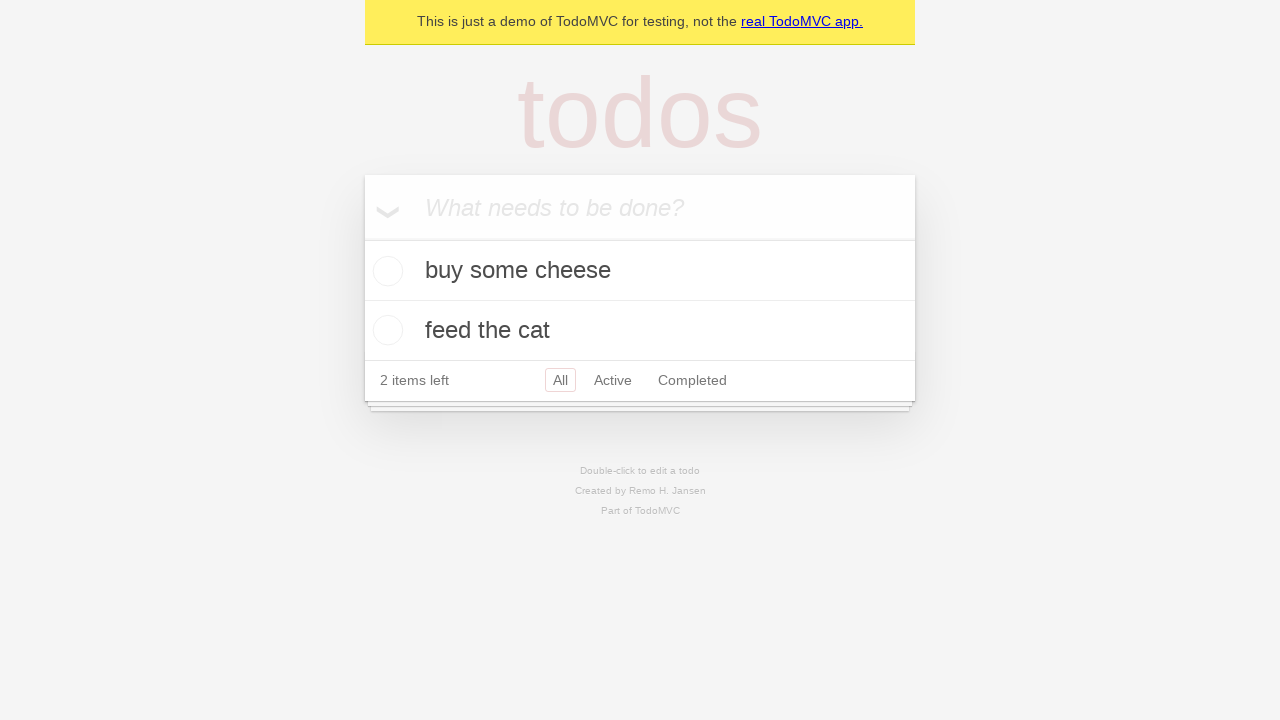

Filled todo input with 'book a doctors appointment' on internal:attr=[placeholder="What needs to be done?"i]
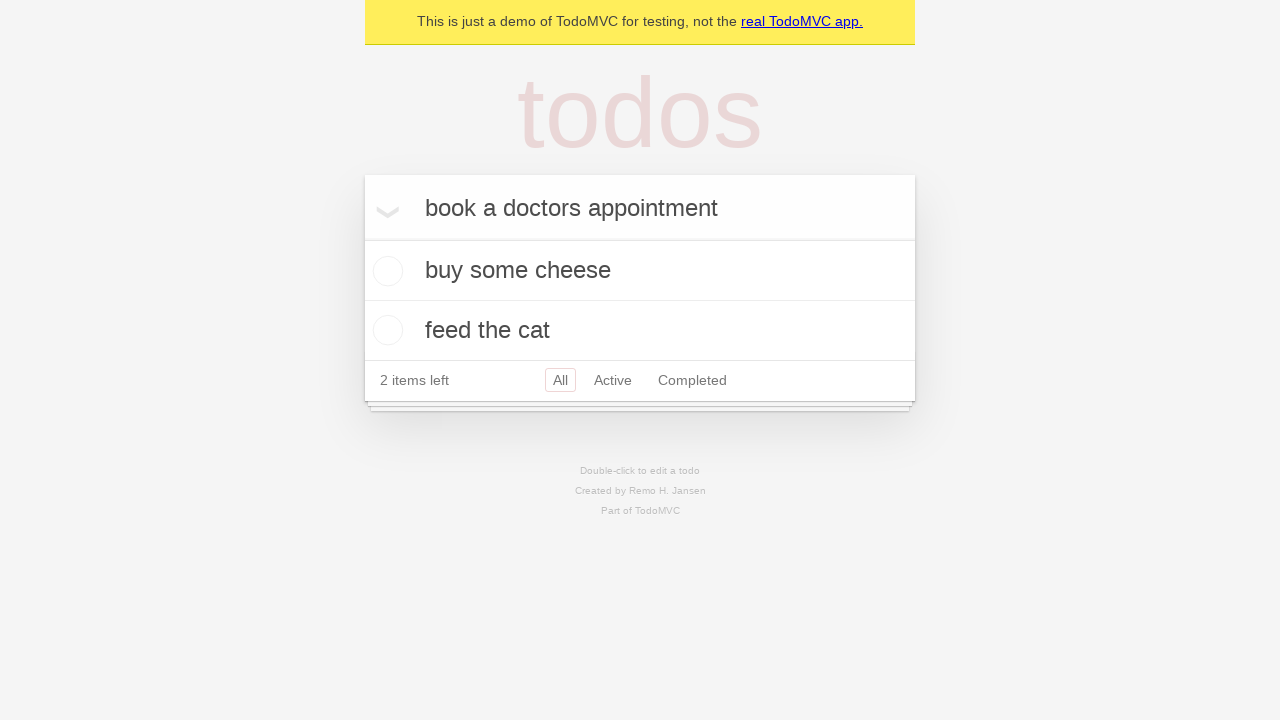

Pressed Enter to add third todo item on internal:attr=[placeholder="What needs to be done?"i]
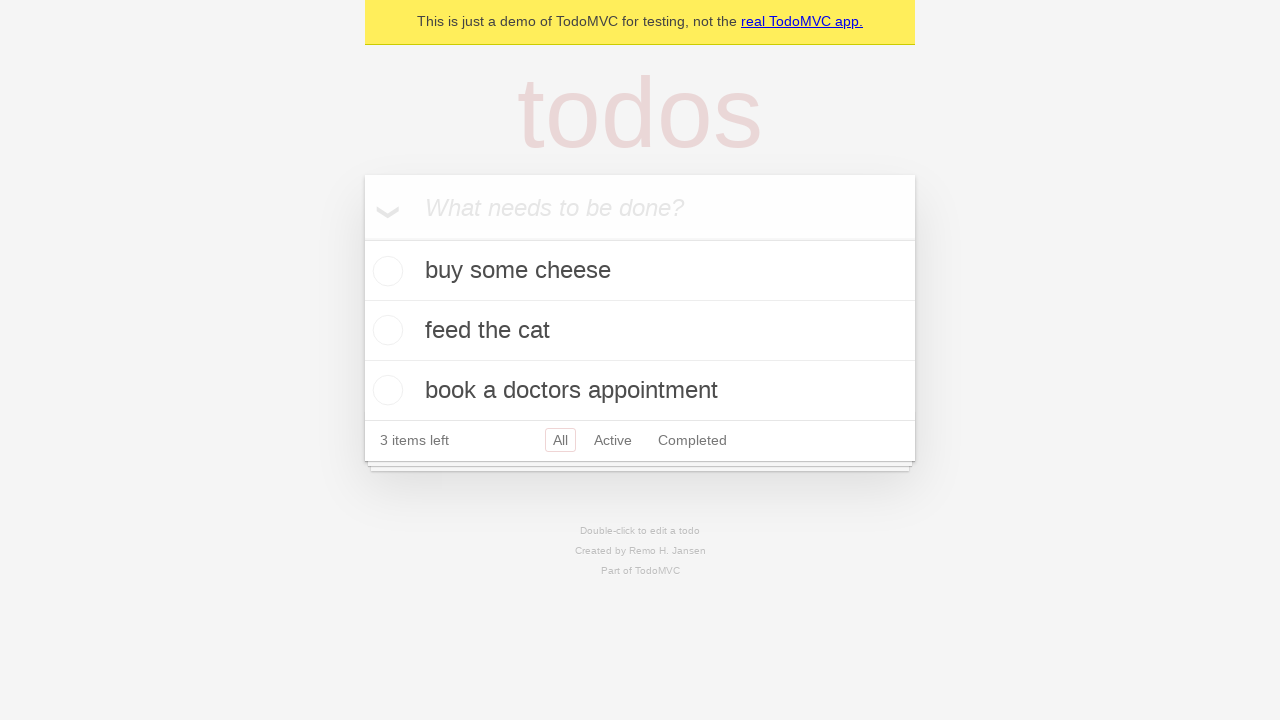

Checked 'Mark all as complete' checkbox to complete all items at (362, 238) on internal:label="Mark all as complete"i
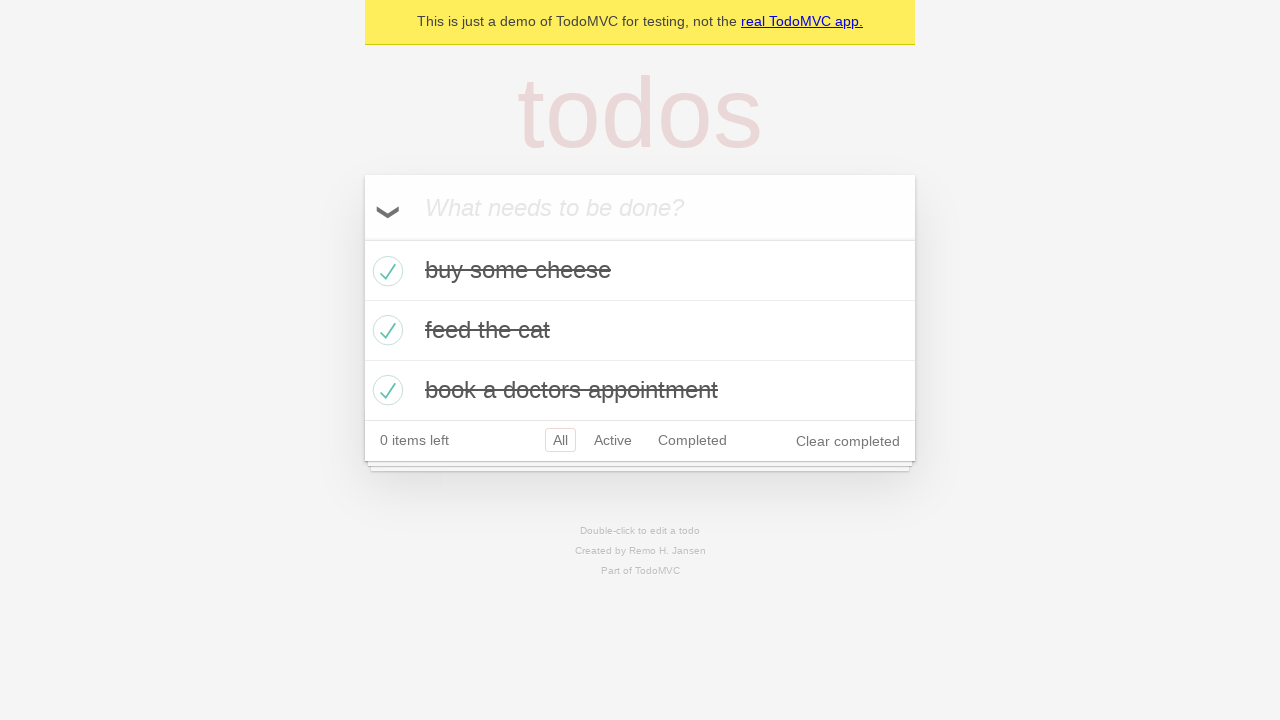

Unchecked first todo item, complete all checkbox should update state at (385, 271) on internal:testid=[data-testid="todo-item"s] >> nth=0 >> internal:role=checkbox
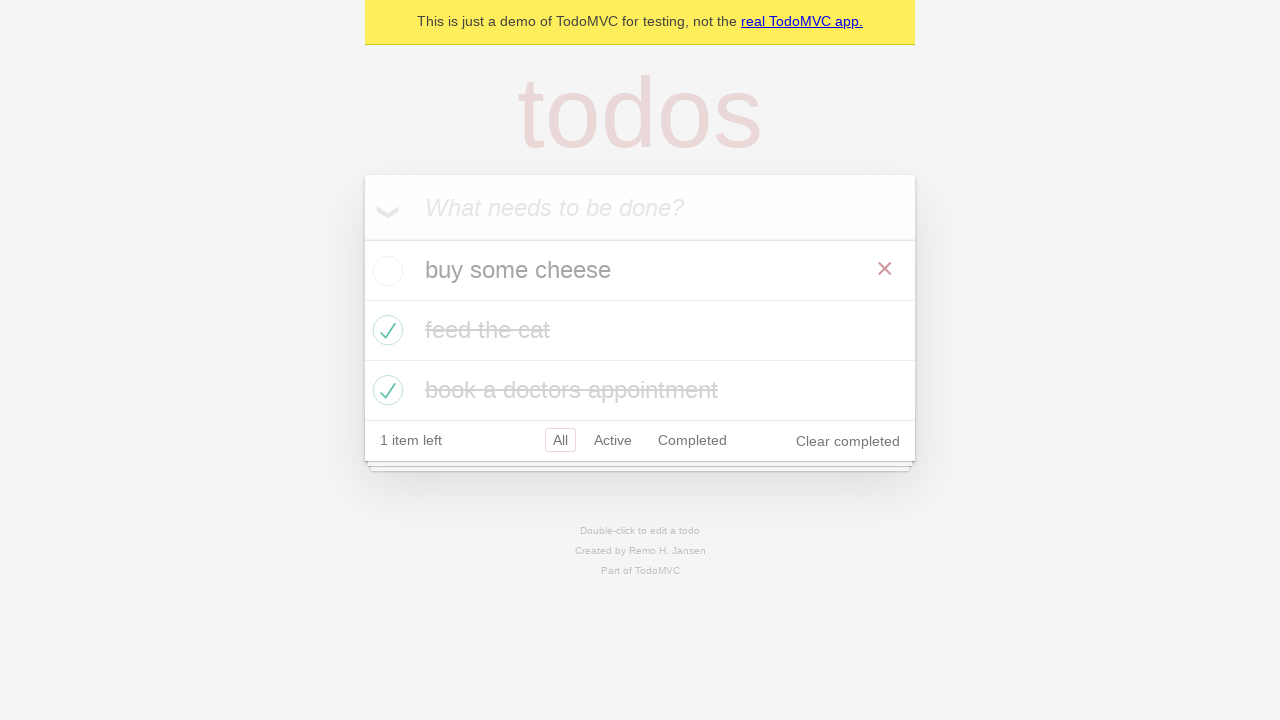

Checked first todo item again, complete all checkbox should update state at (385, 271) on internal:testid=[data-testid="todo-item"s] >> nth=0 >> internal:role=checkbox
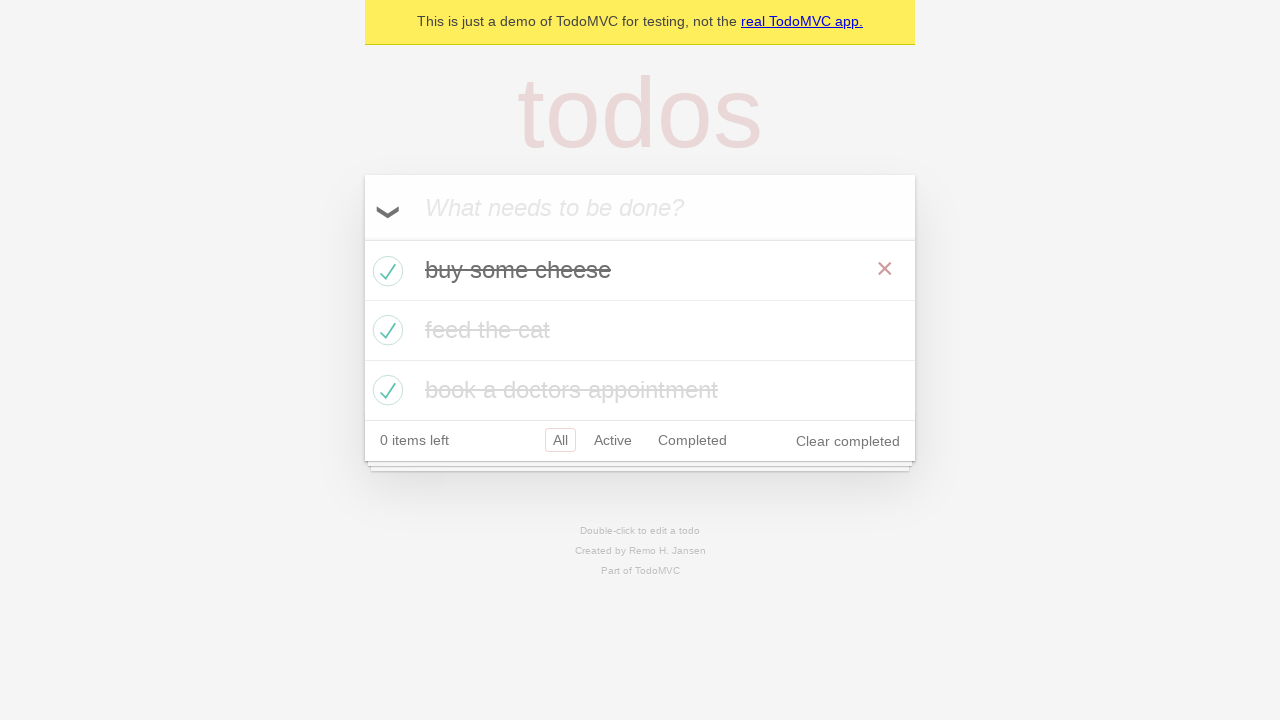

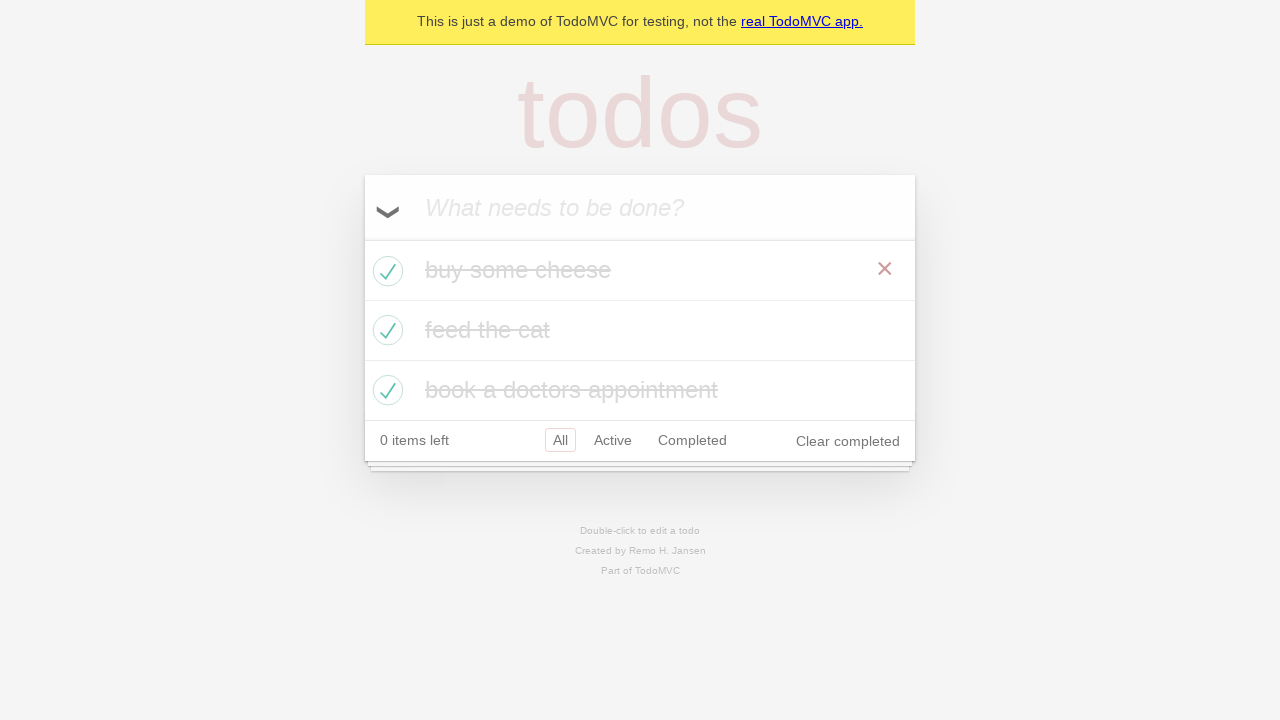